Tests filtering football match data by clicking the "All matches" button and selecting "Ukraine" from the country dropdown, then verifying the match results table loads.

Starting URL: https://adamchoi.co.uk/teamgoals/detailed

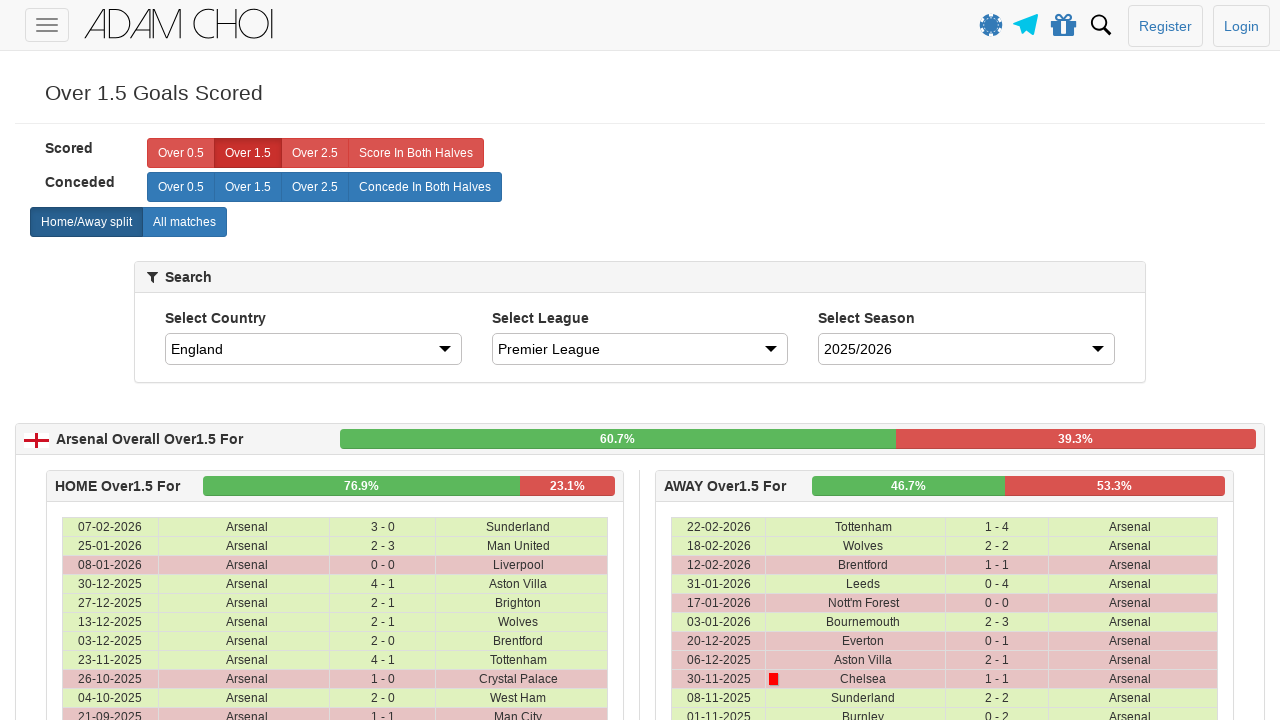

Clicked 'All matches' button at (184, 222) on xpath=//label[@analytics-event="All matches"]
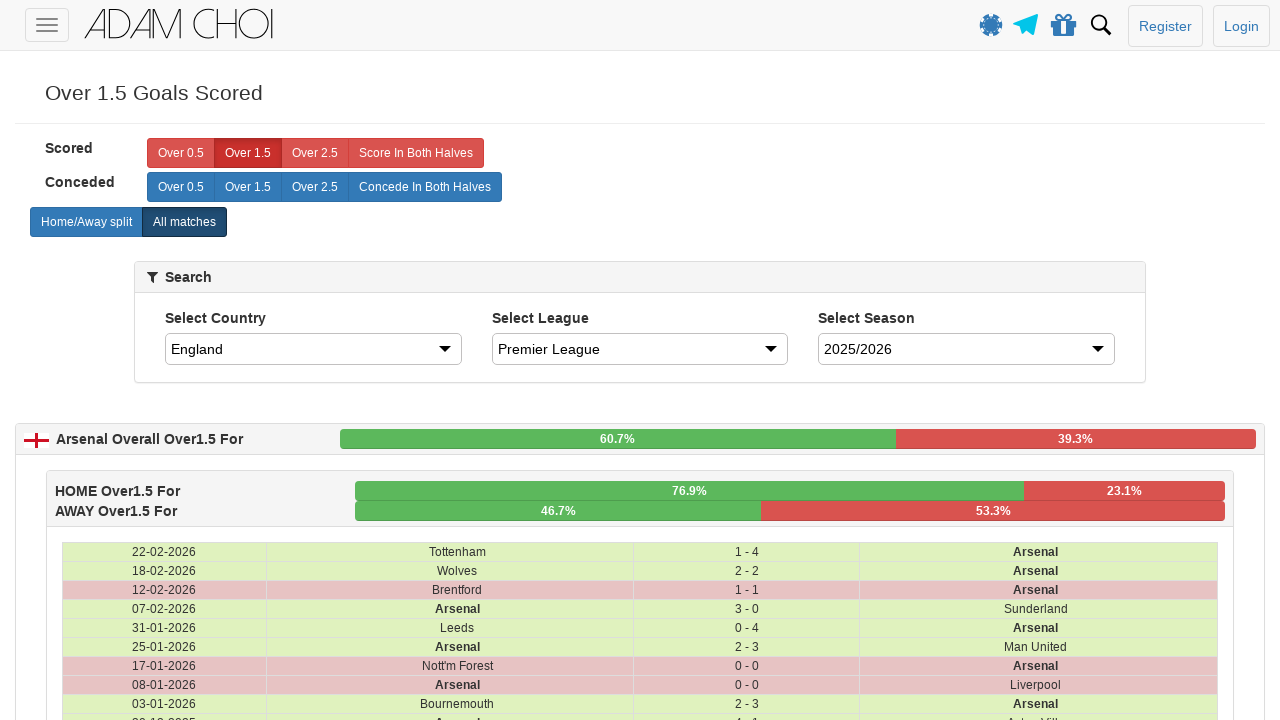

Selected 'Ukraine' from country dropdown on #country
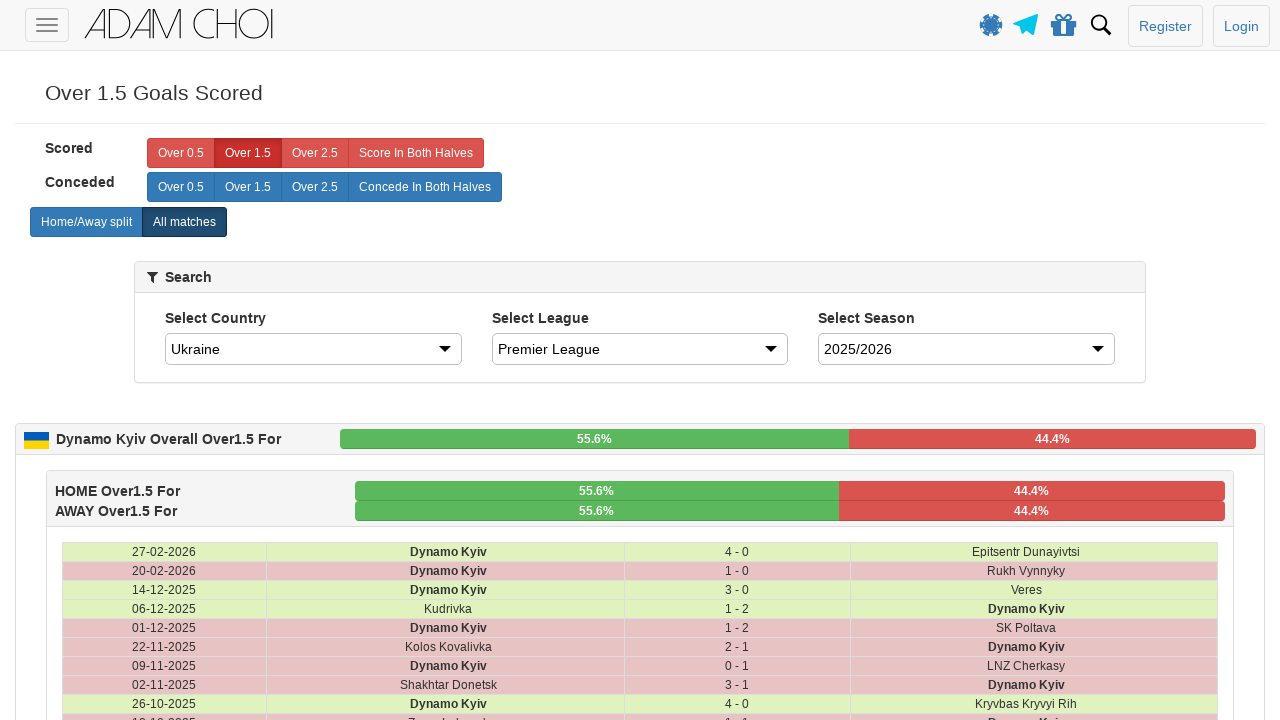

Match results table loaded
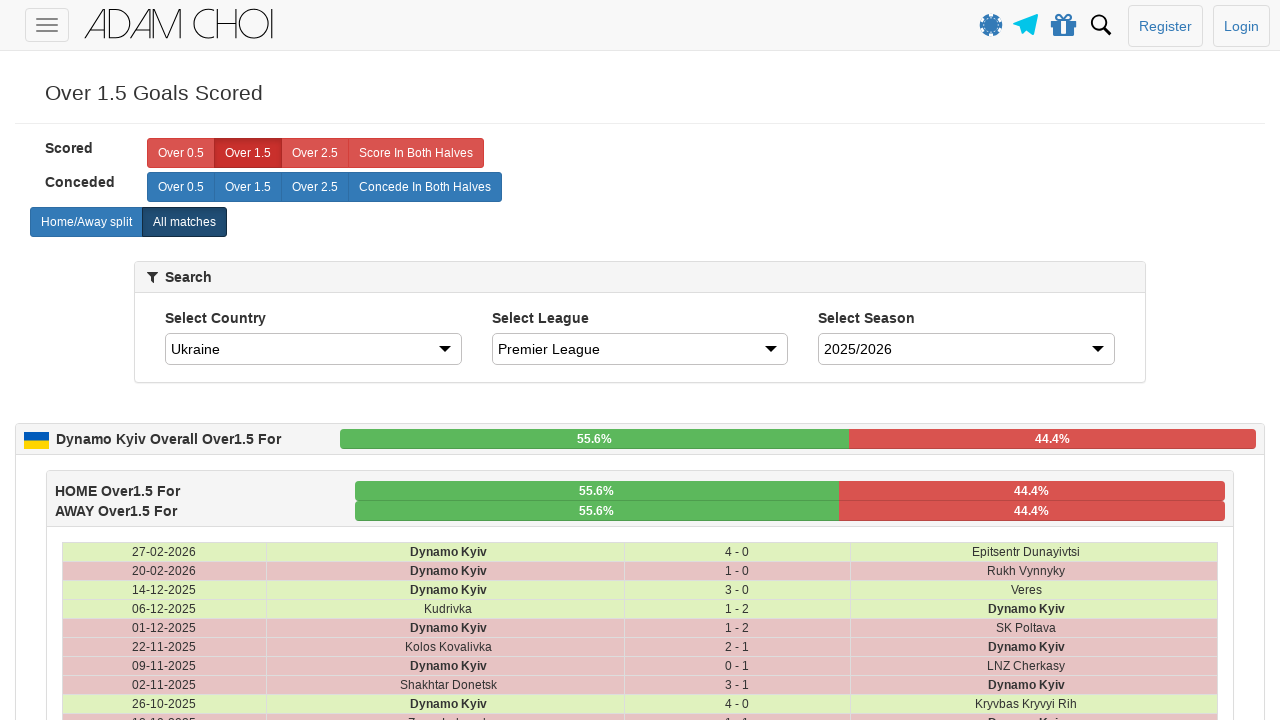

Verified match data table rows are displayed
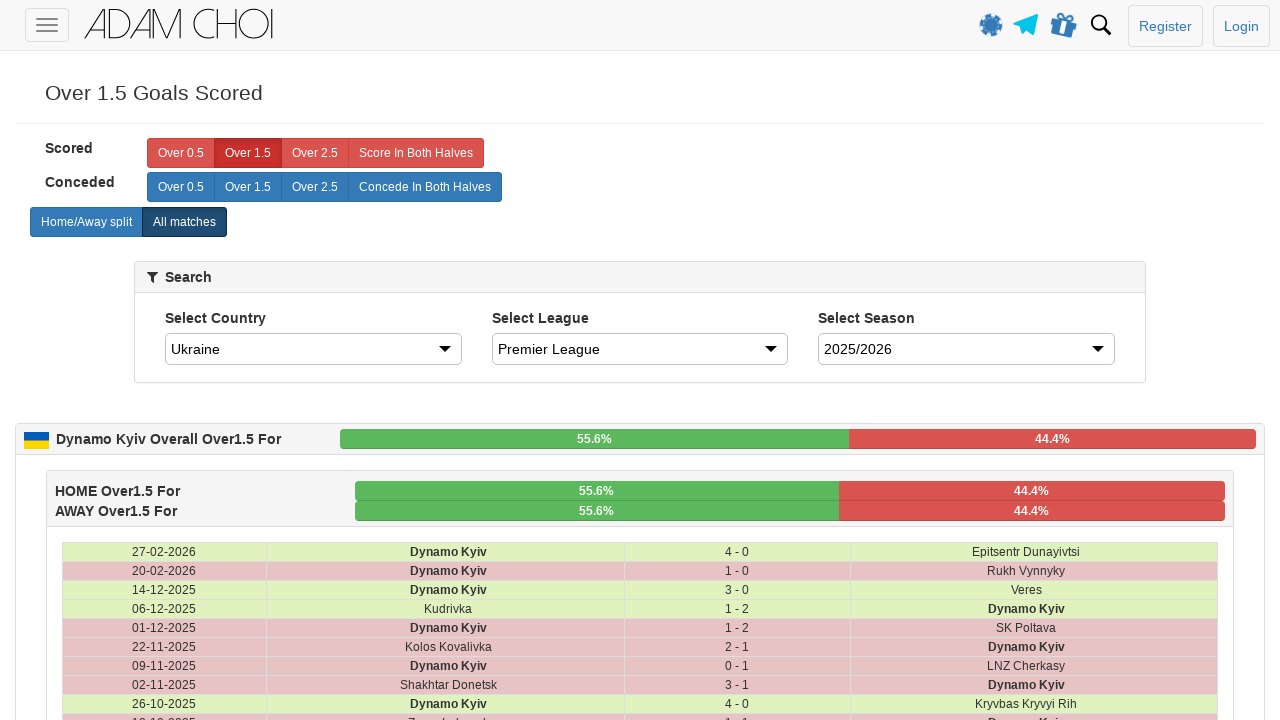

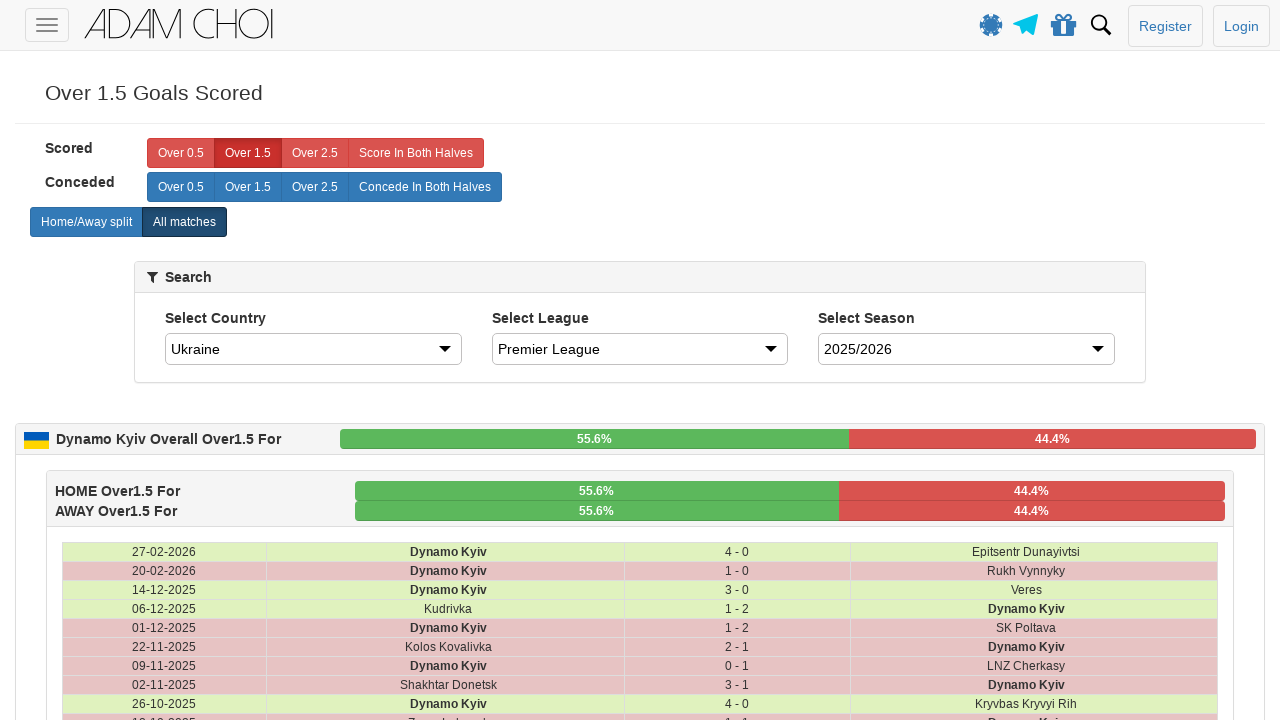